Tests opening a new tab, navigating to LMS site, and switching back to the original tab

Starting URL: https://www.techproeducation.com

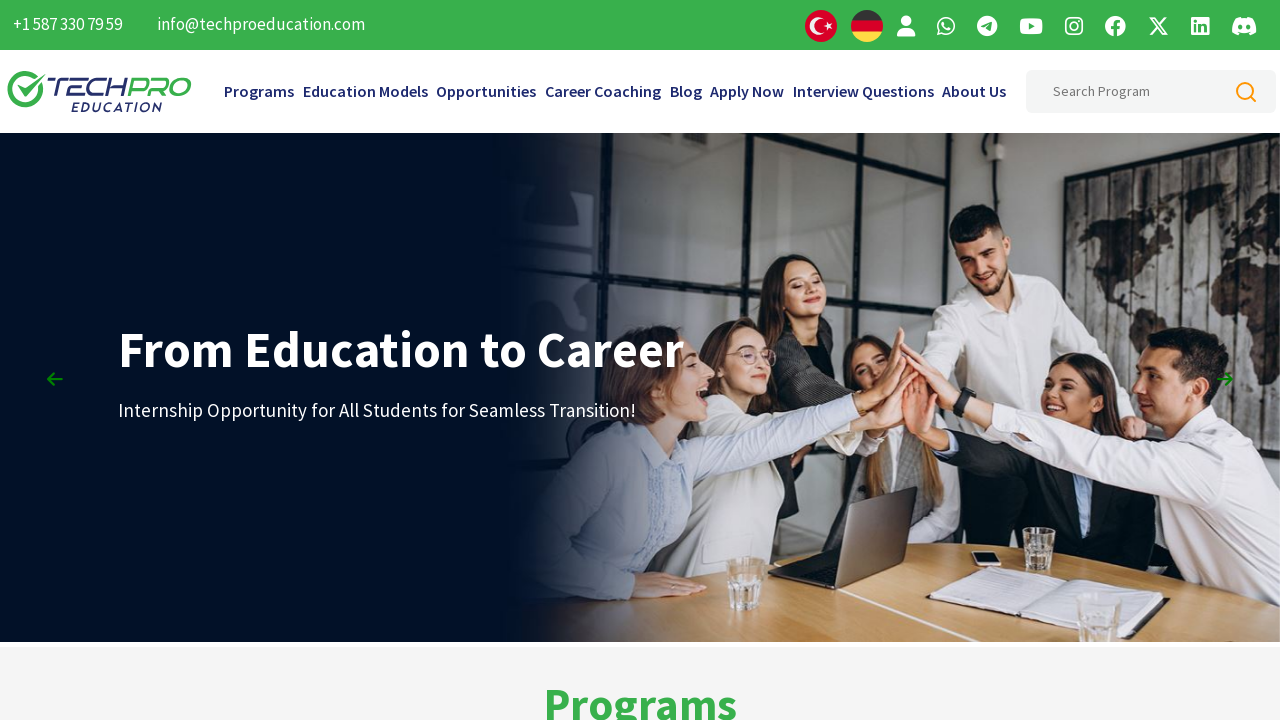

Stored reference to main page
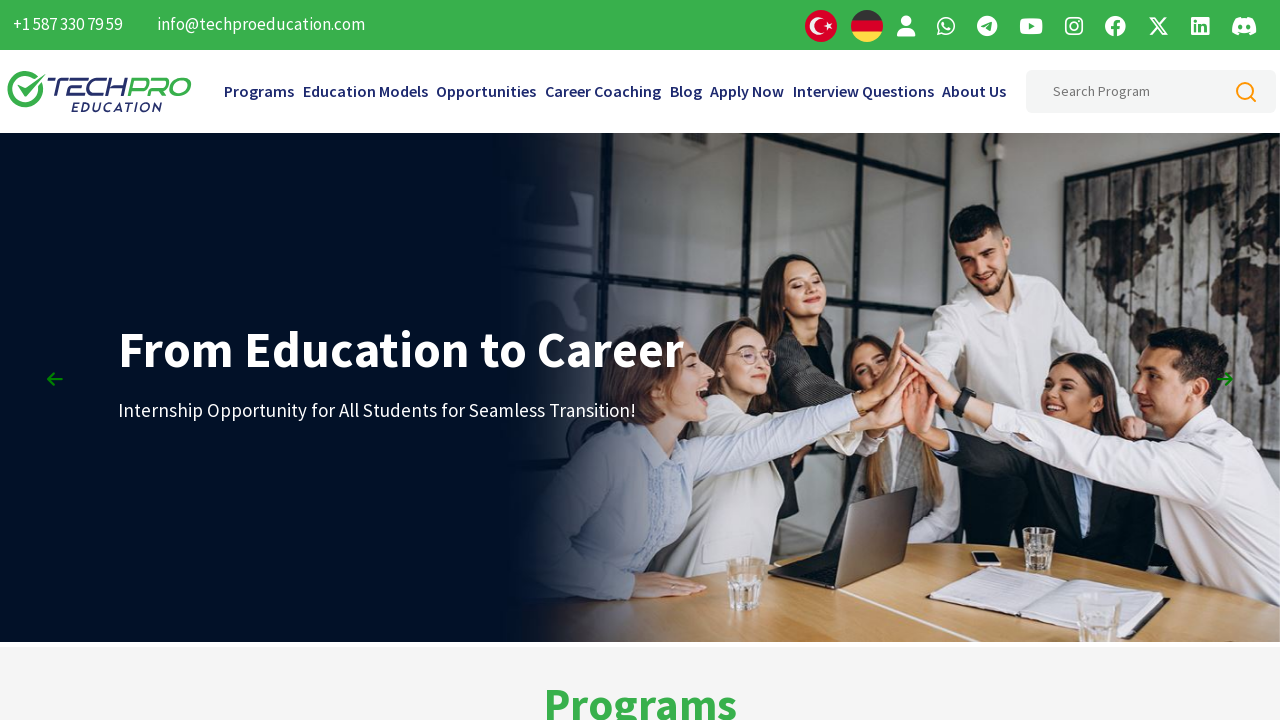

Opened new tab
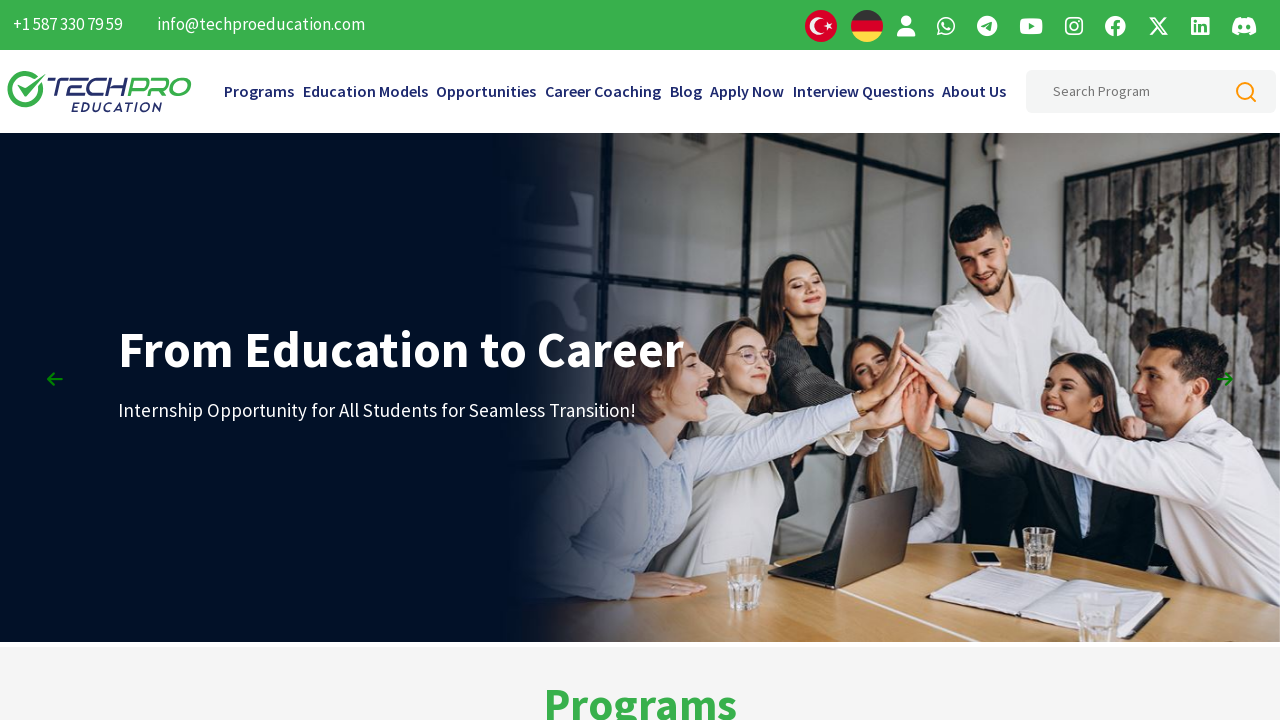

Navigated to LMS site at https://lms.techproeducation.com/
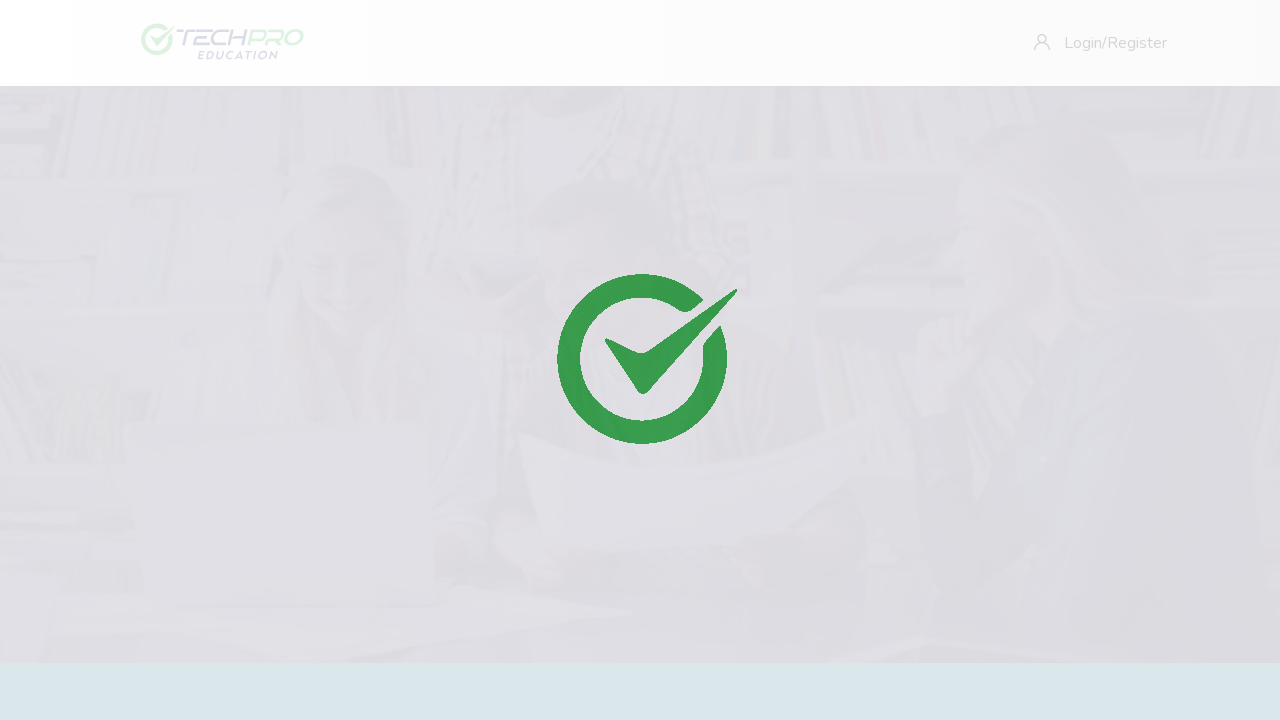

Switched back to original TechPro Education tab
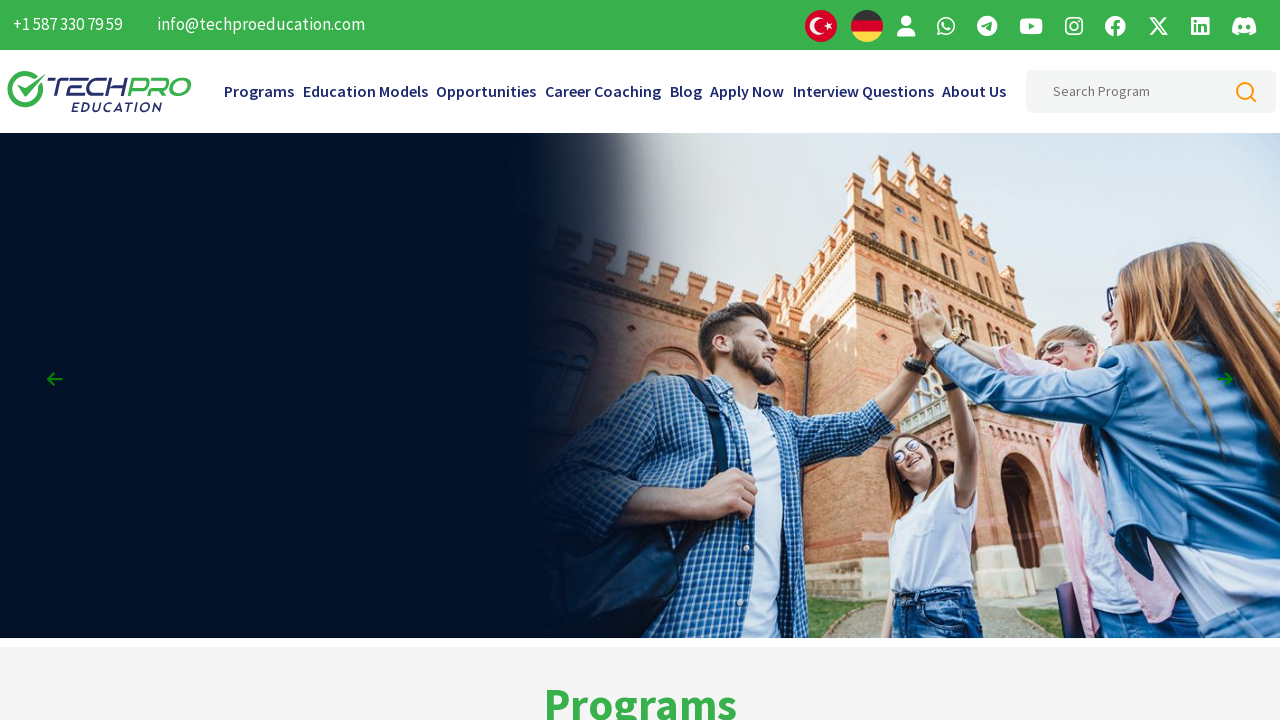

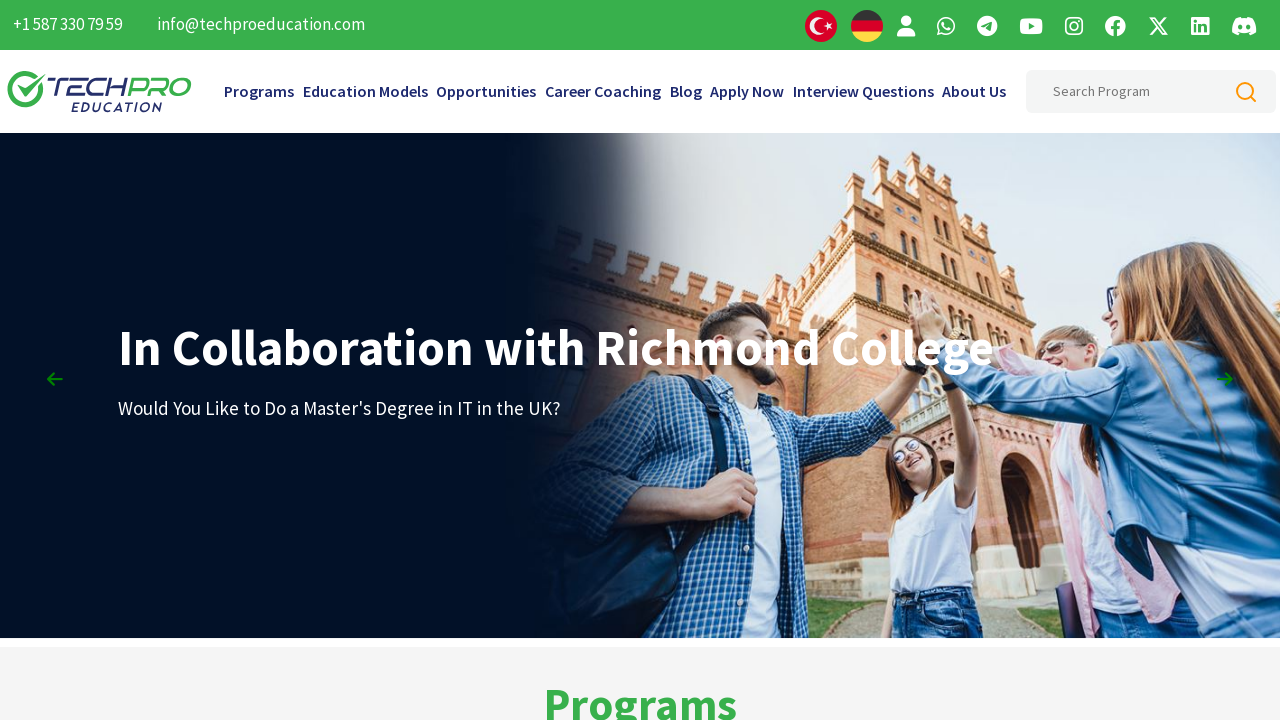